Tests that the toggle-all checkbox state updates correctly when individual items are completed or cleared

Starting URL: https://demo.playwright.dev/todomvc

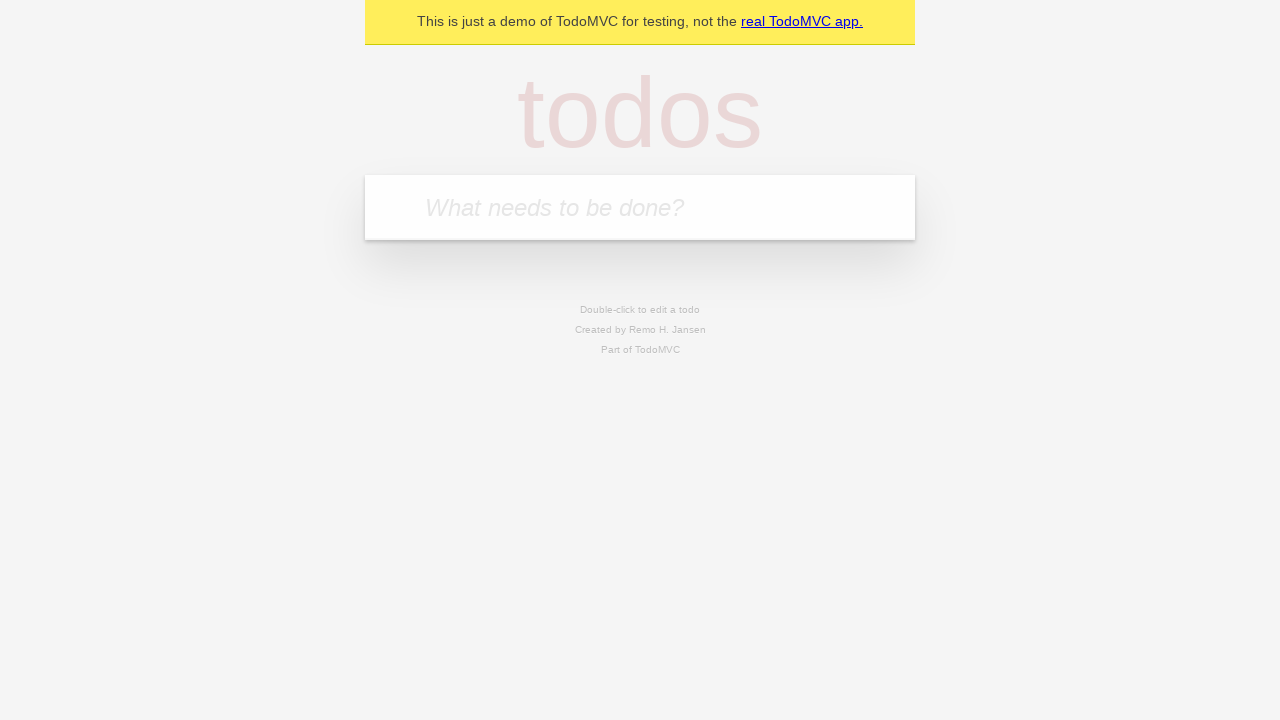

Filled todo input with 'buy some cheese' on internal:attr=[placeholder="What needs to be done?"i]
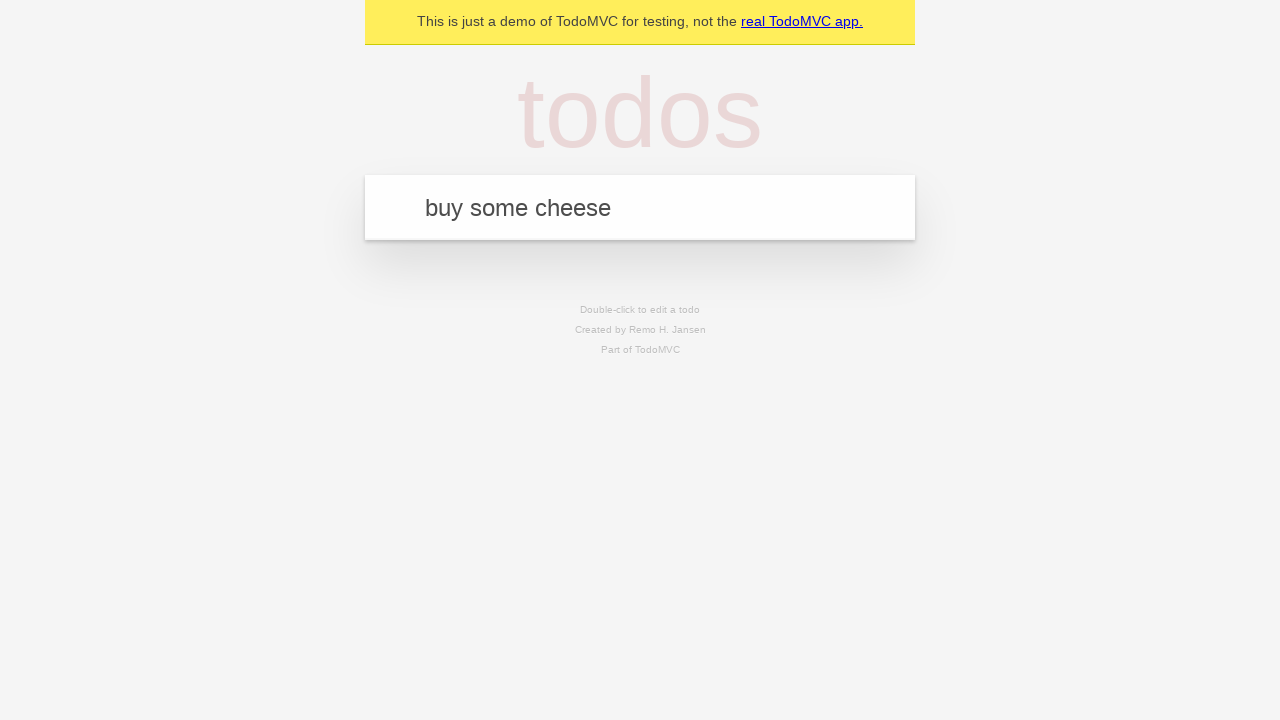

Pressed Enter to create todo 'buy some cheese' on internal:attr=[placeholder="What needs to be done?"i]
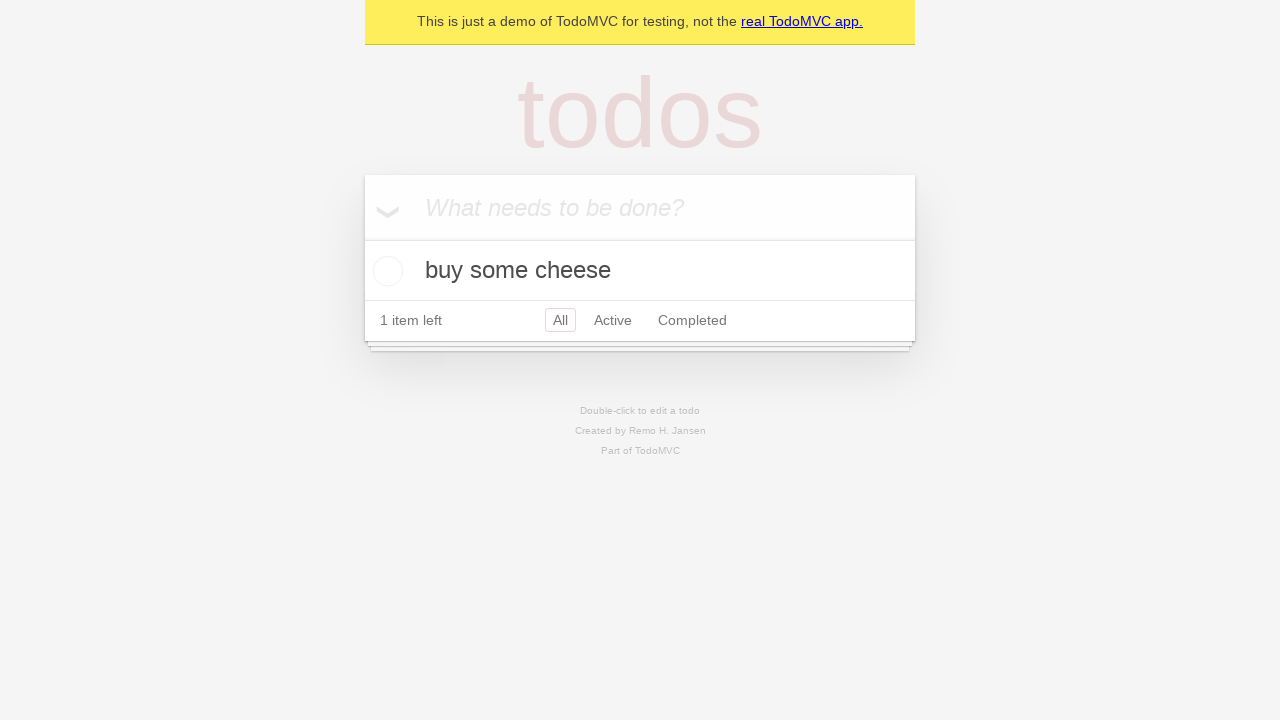

Filled todo input with 'feed the cat' on internal:attr=[placeholder="What needs to be done?"i]
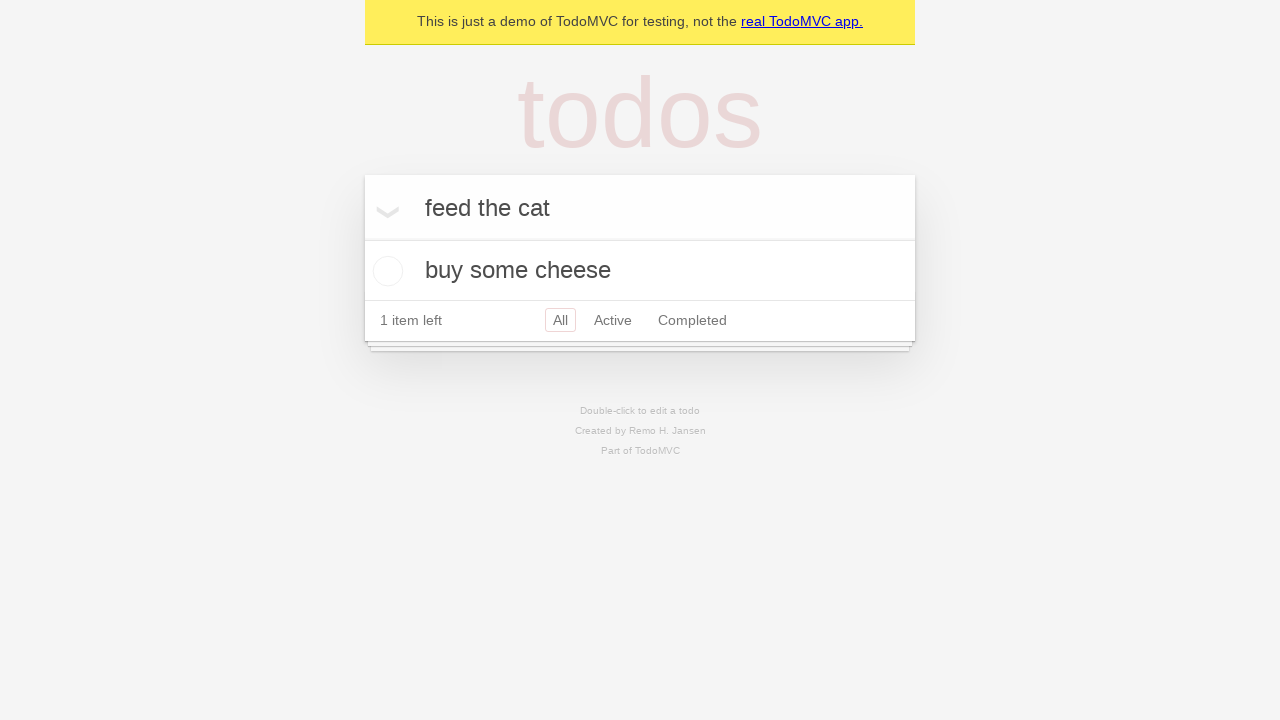

Pressed Enter to create todo 'feed the cat' on internal:attr=[placeholder="What needs to be done?"i]
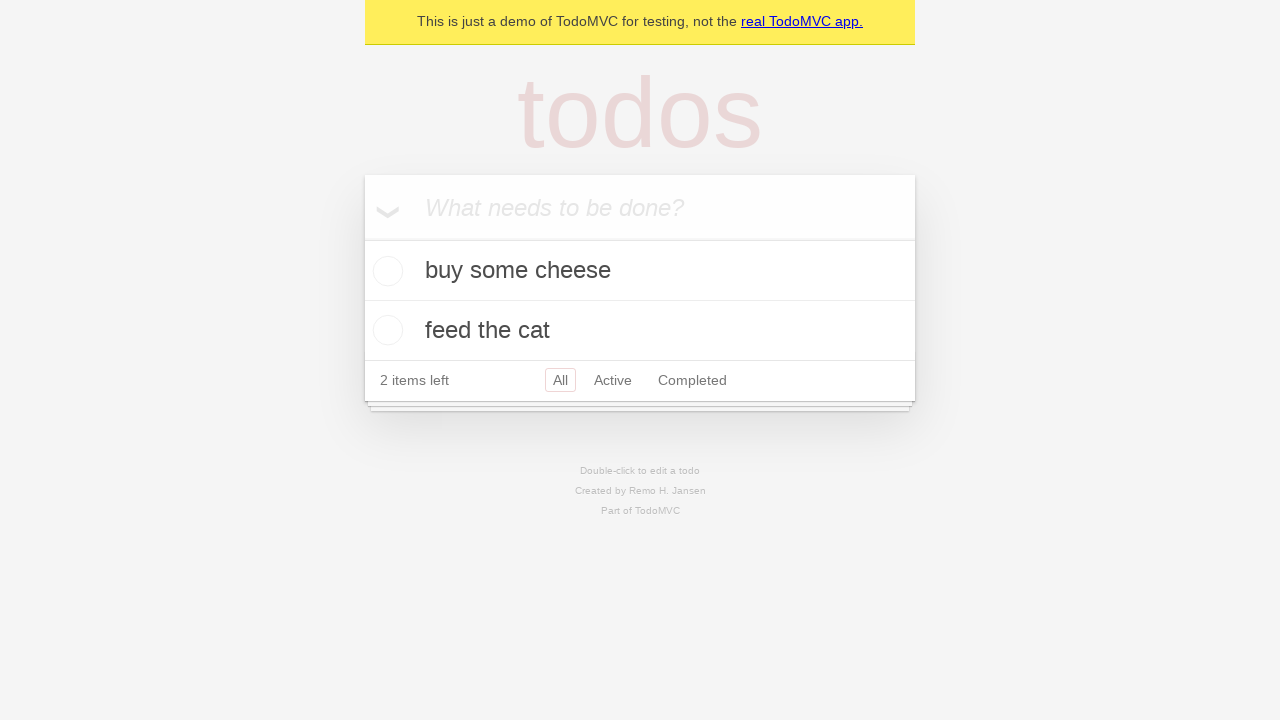

Filled todo input with 'book a doctors appointment' on internal:attr=[placeholder="What needs to be done?"i]
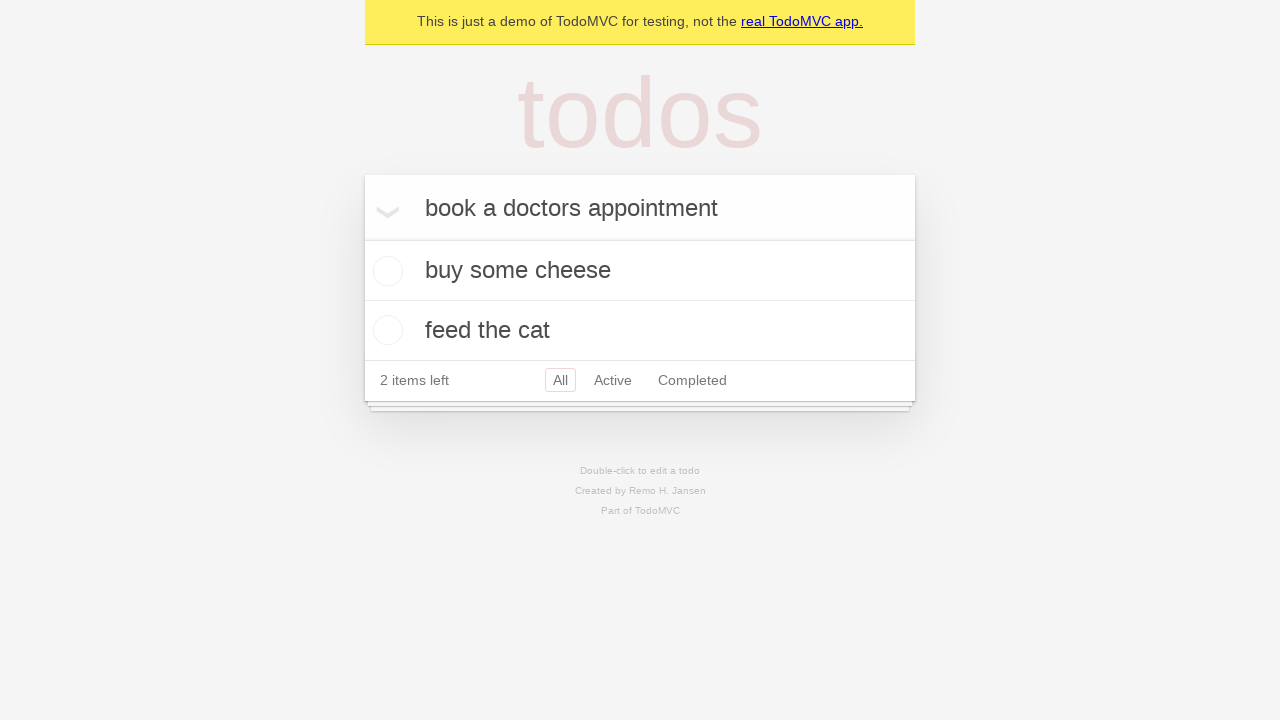

Pressed Enter to create todo 'book a doctors appointment' on internal:attr=[placeholder="What needs to be done?"i]
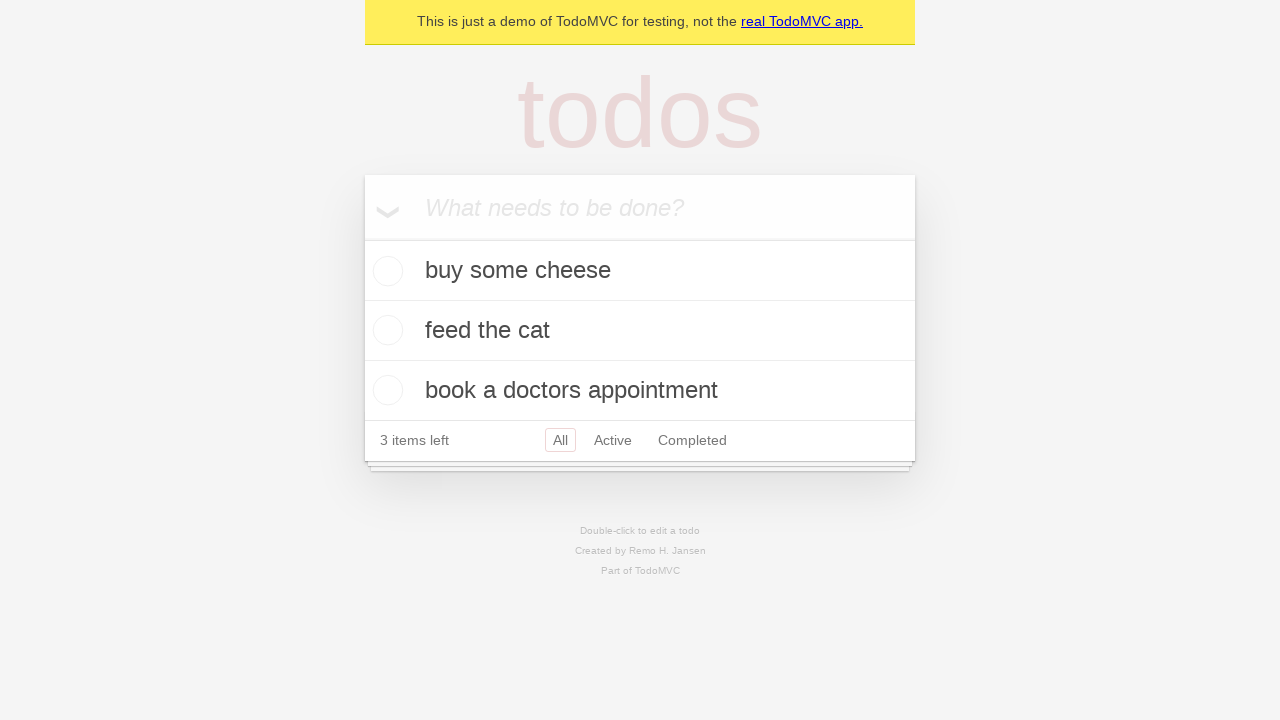

Waited for todo items to load
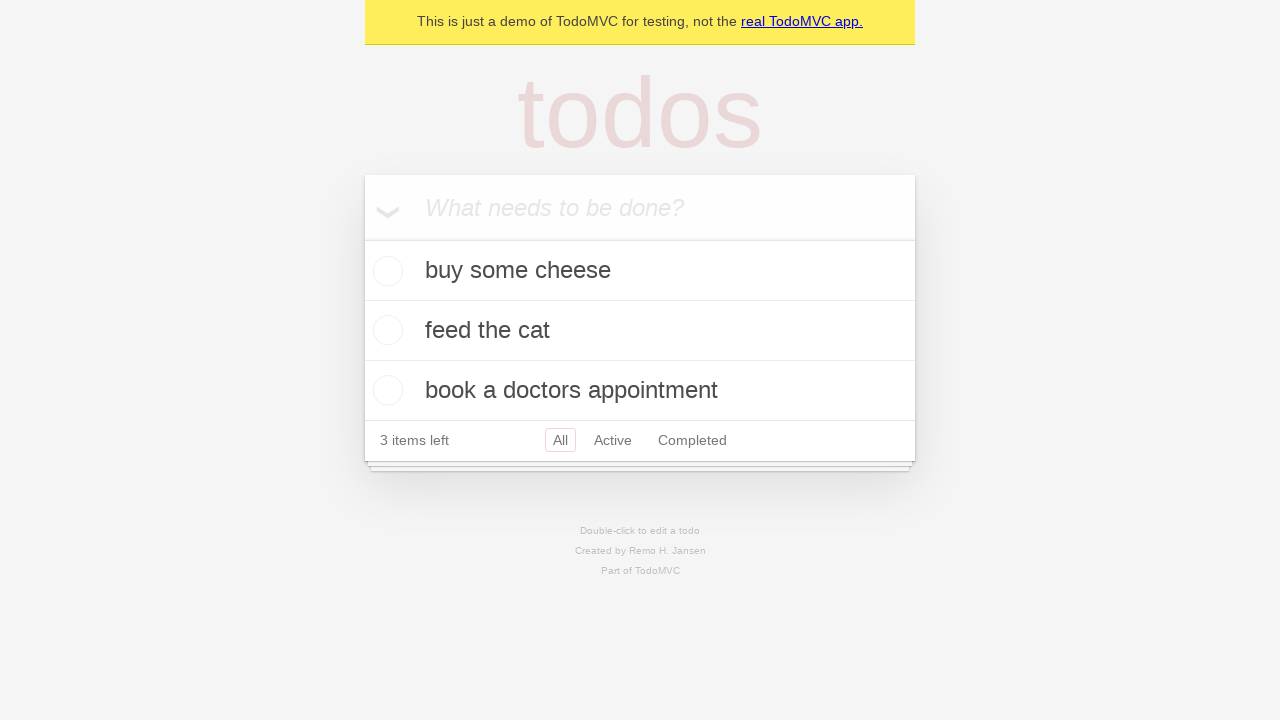

Clicked 'Mark all as complete' toggle to check all todos at (362, 238) on internal:label="Mark all as complete"i
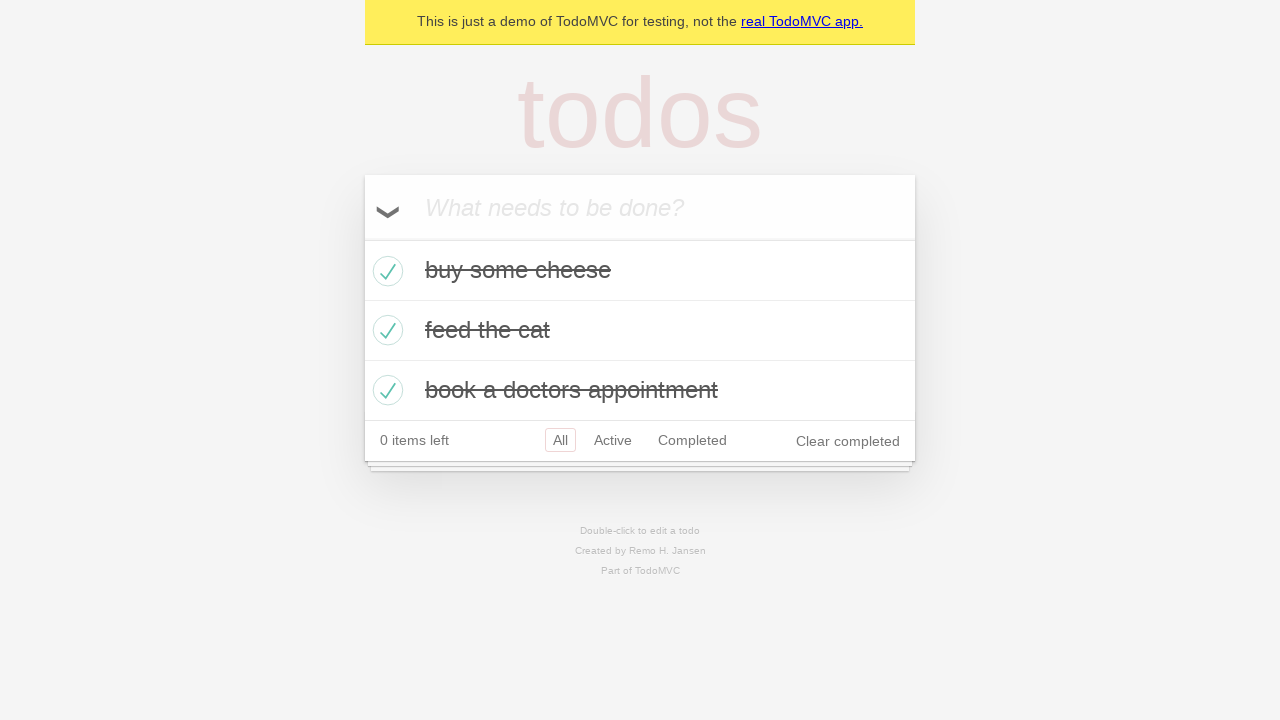

Unchecked the first todo item at (385, 271) on internal:testid=[data-testid="todo-item"s] >> nth=0 >> internal:role=checkbox
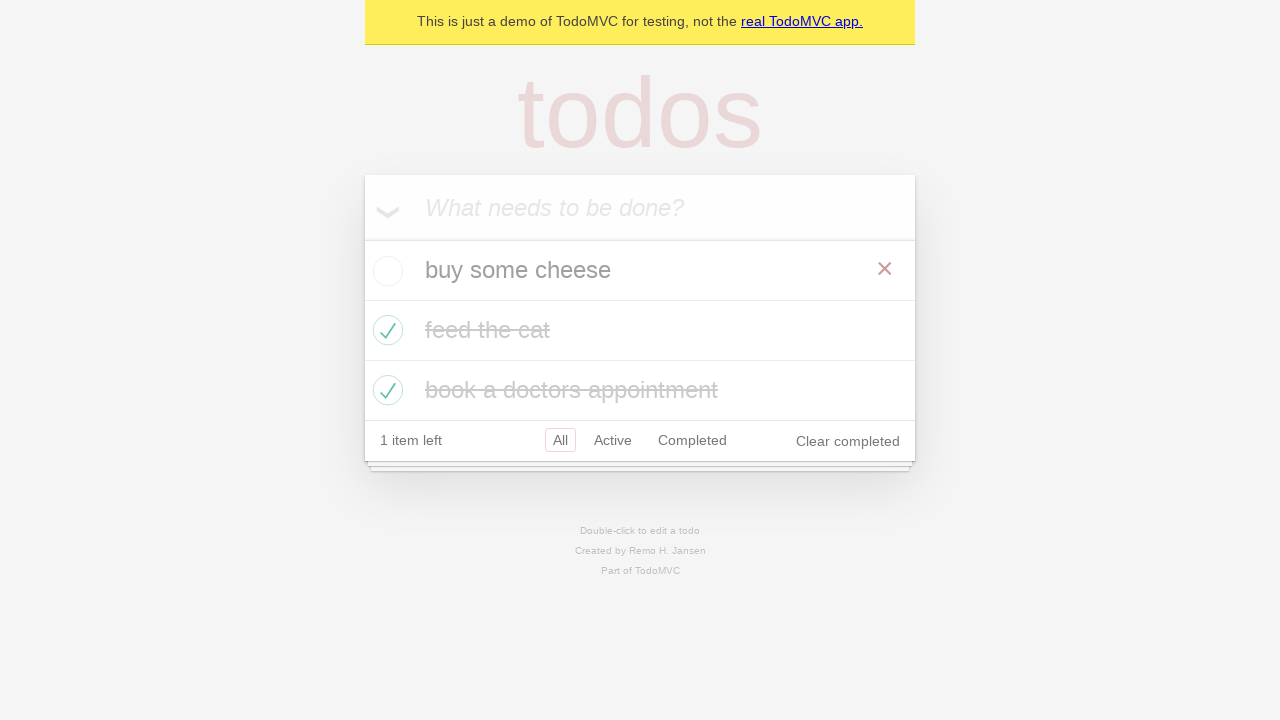

Re-checked the first todo item at (385, 271) on internal:testid=[data-testid="todo-item"s] >> nth=0 >> internal:role=checkbox
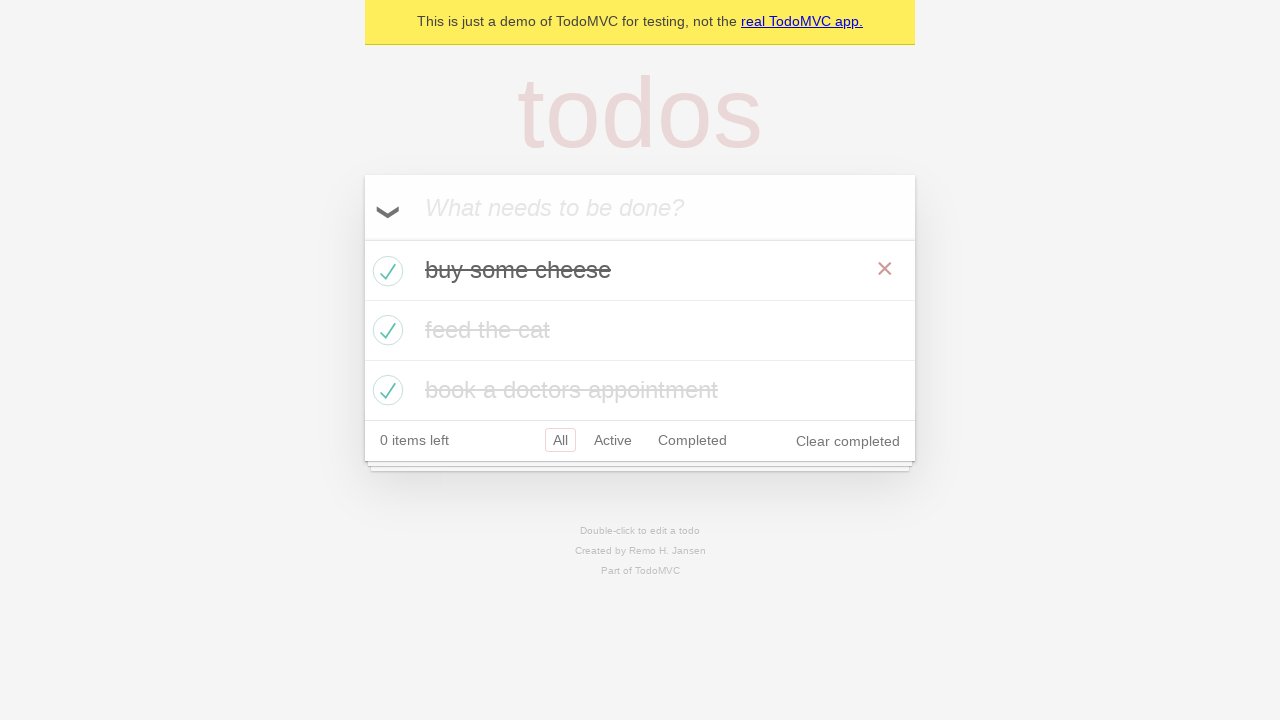

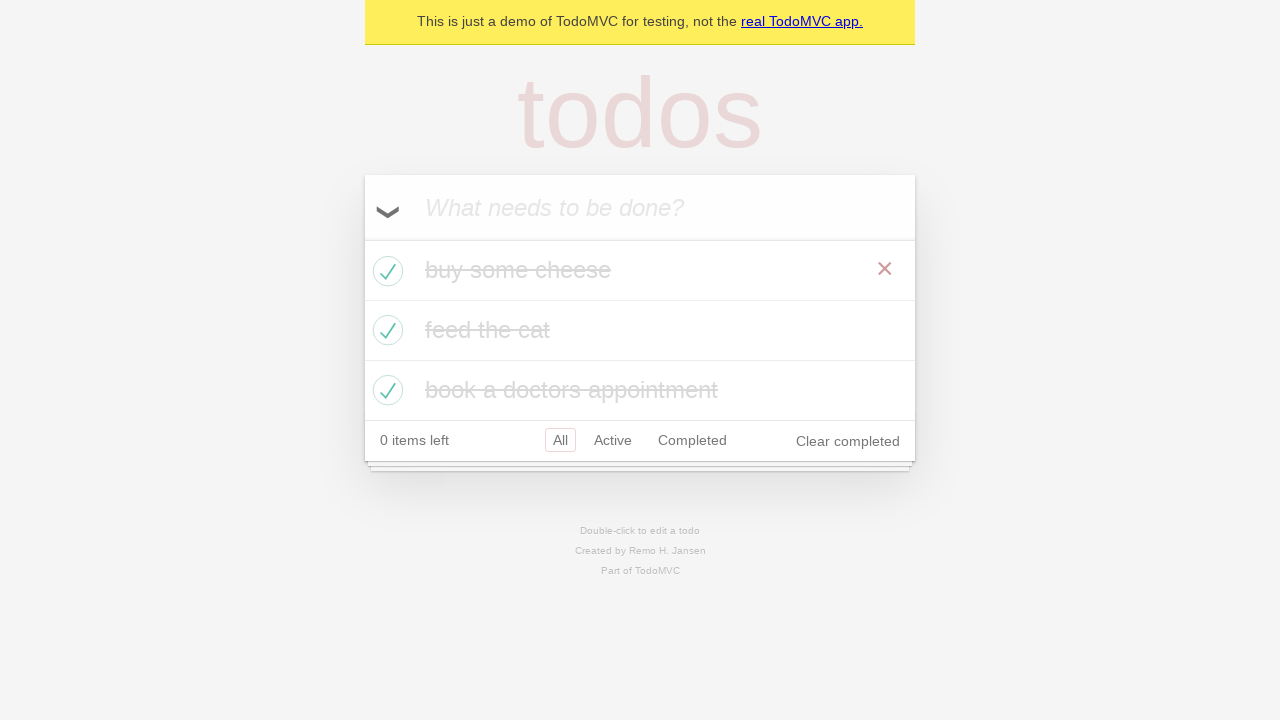